Tests keyboard interactions on a form field by entering text, selecting all text with Ctrl+A, and then performing a Ctrl+Alt+Delete key combination

Starting URL: http://www.thetestingworld.com/testings/

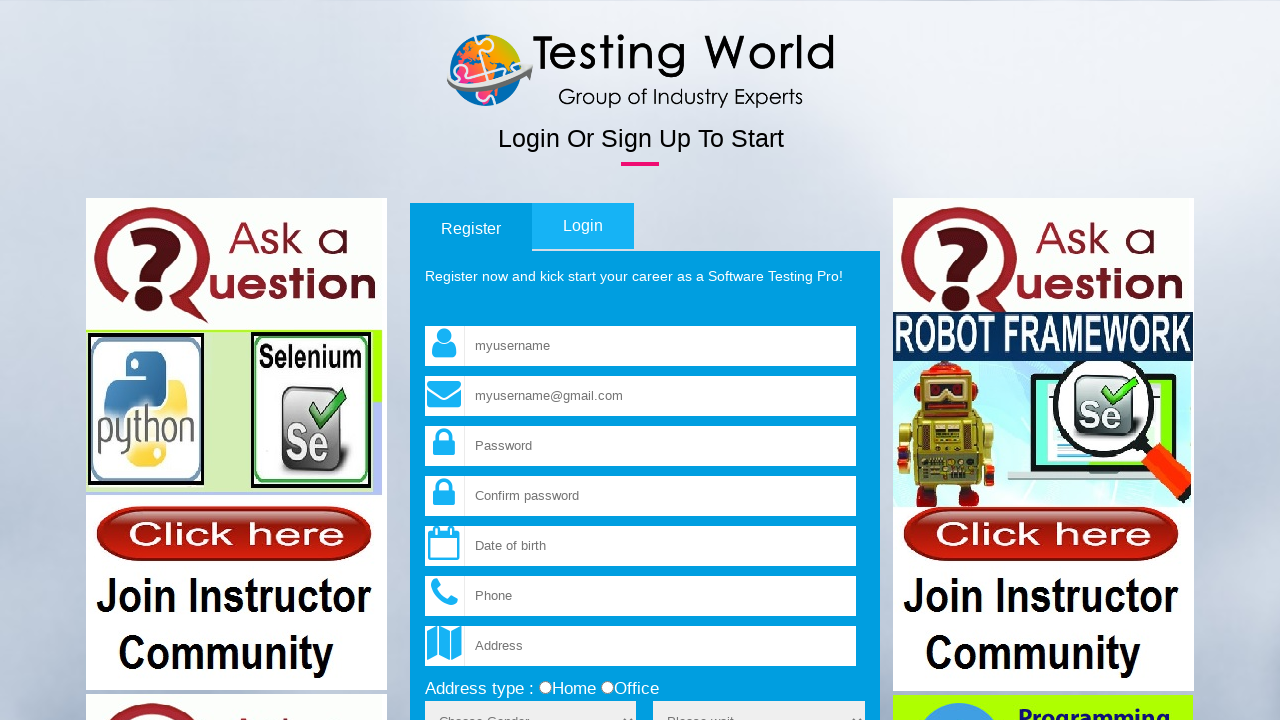

Filled username field with 'hello user' on input[name='fld_username']
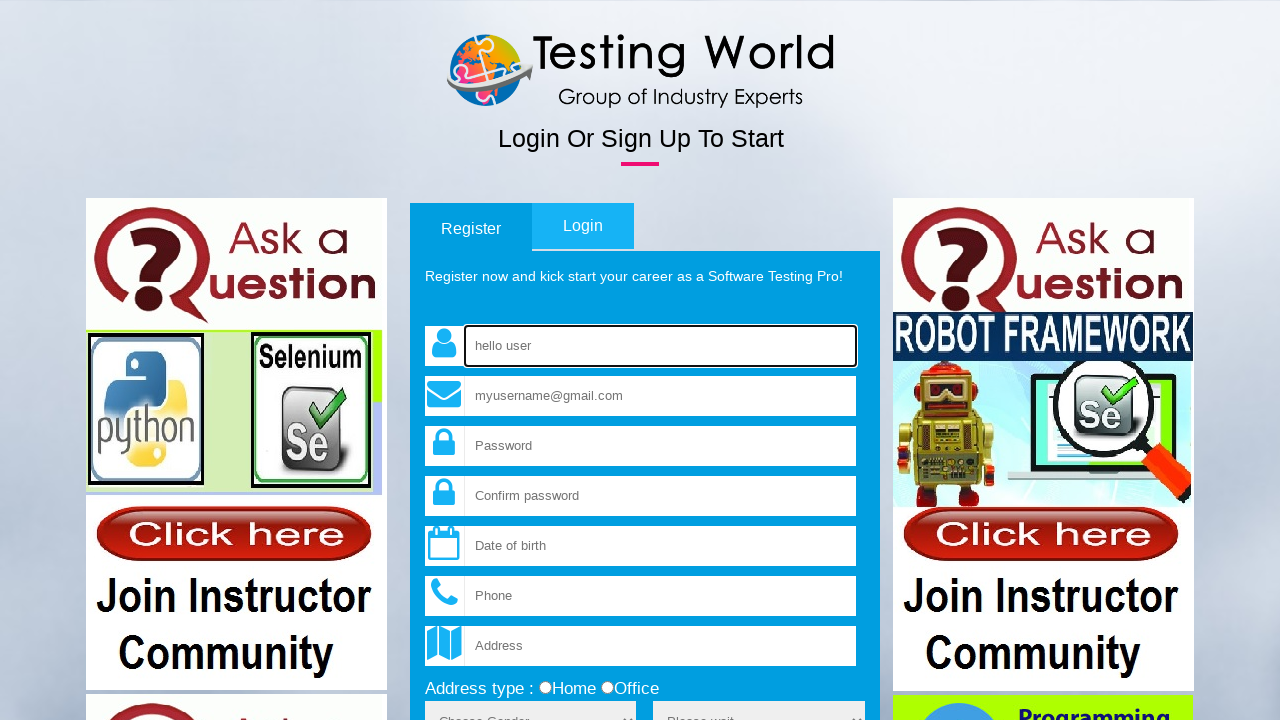

Selected all text in username field using Ctrl+A on input[name='fld_username']
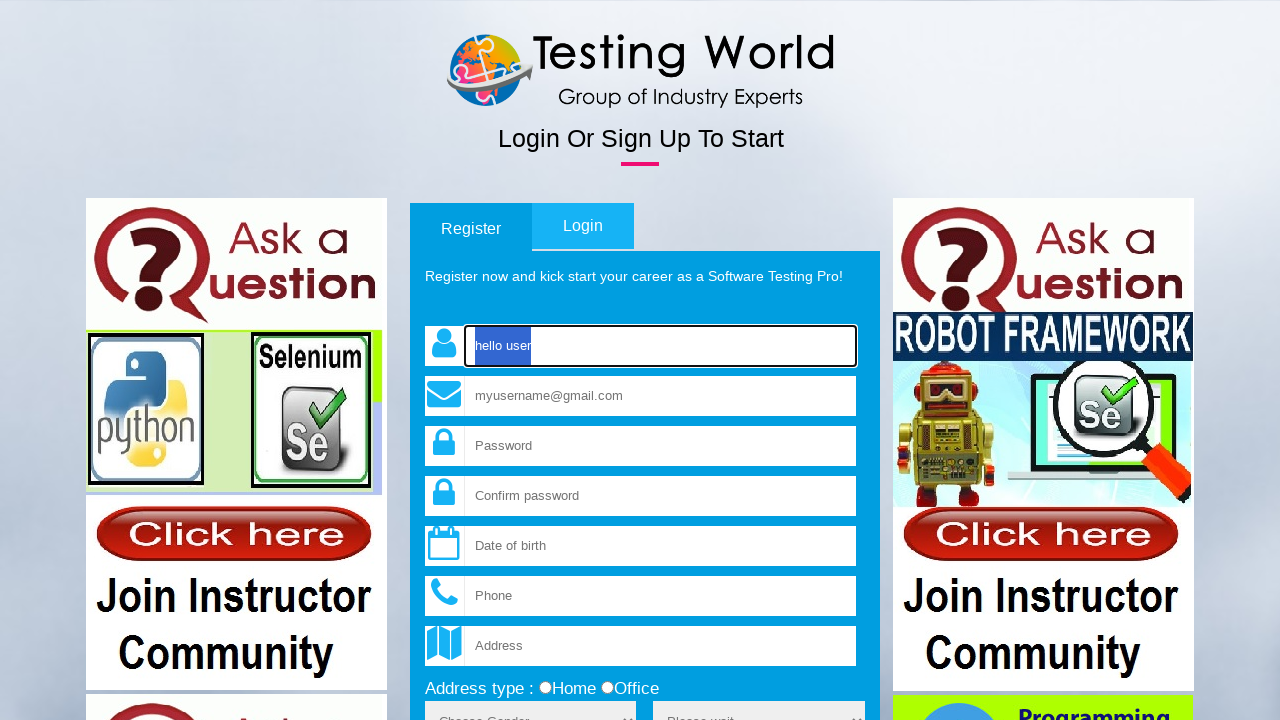

Pressed down Control key
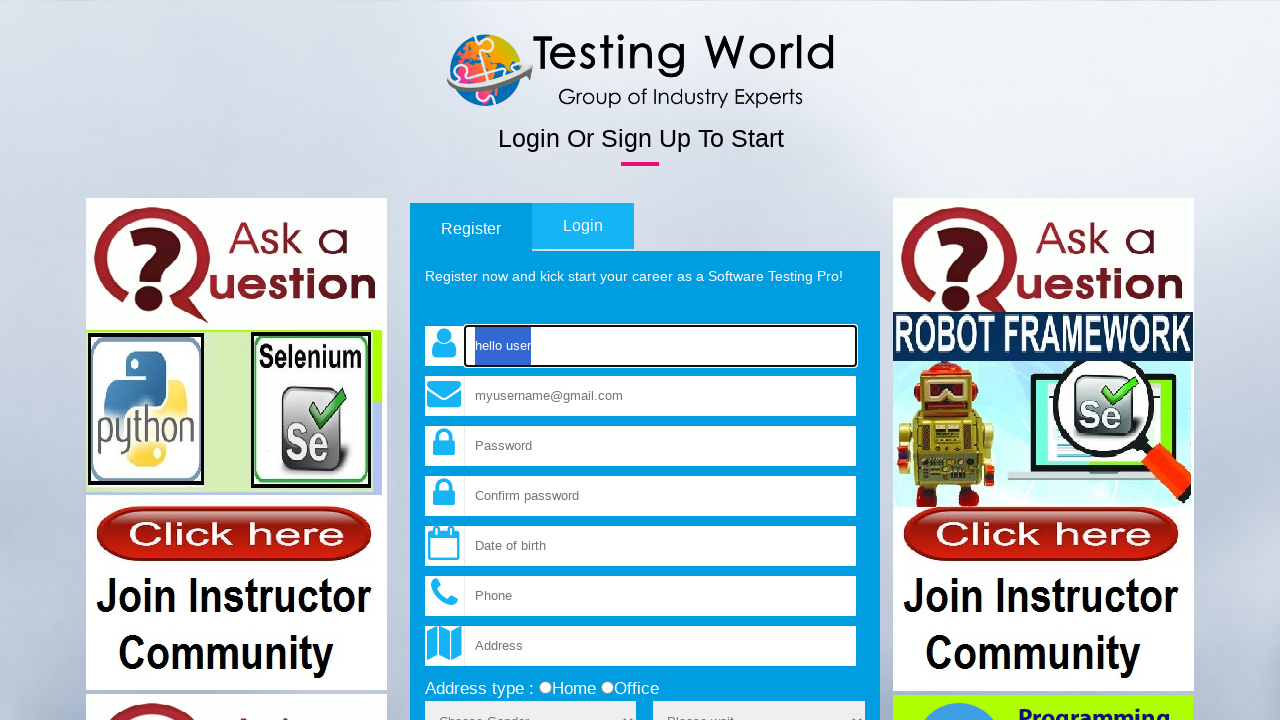

Pressed down Alt key
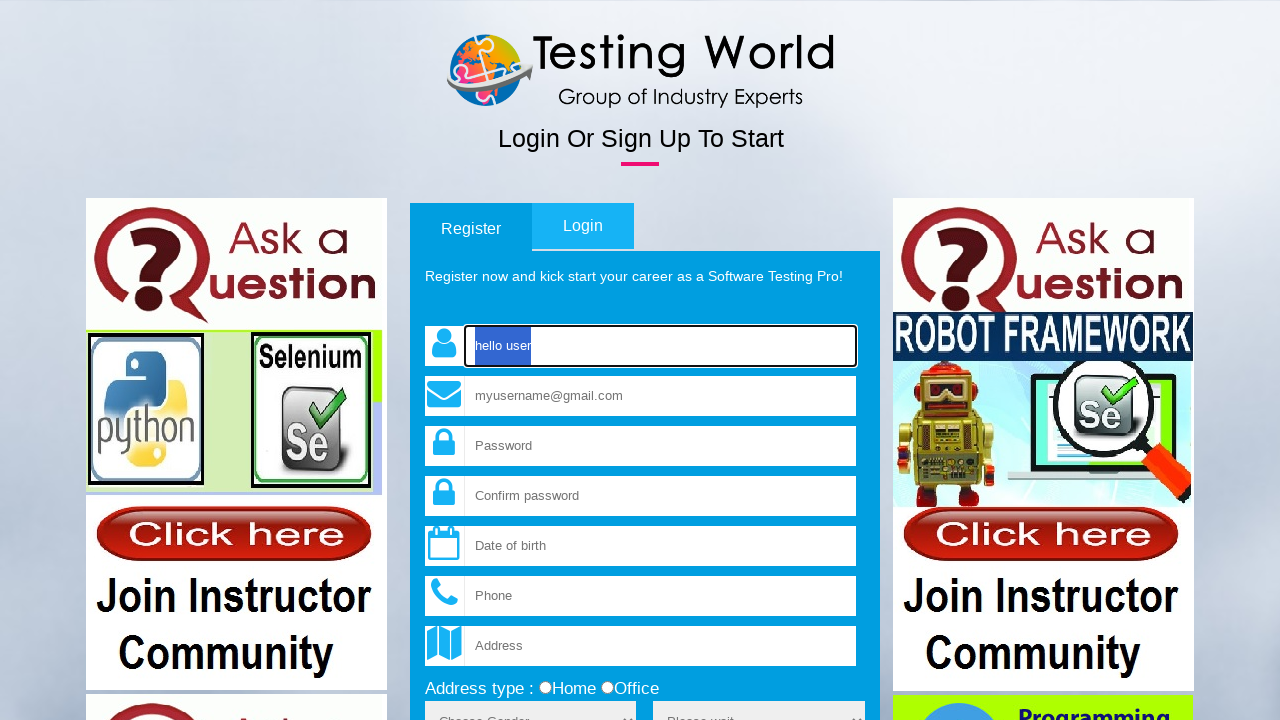

Pressed Delete key while Control and Alt held down
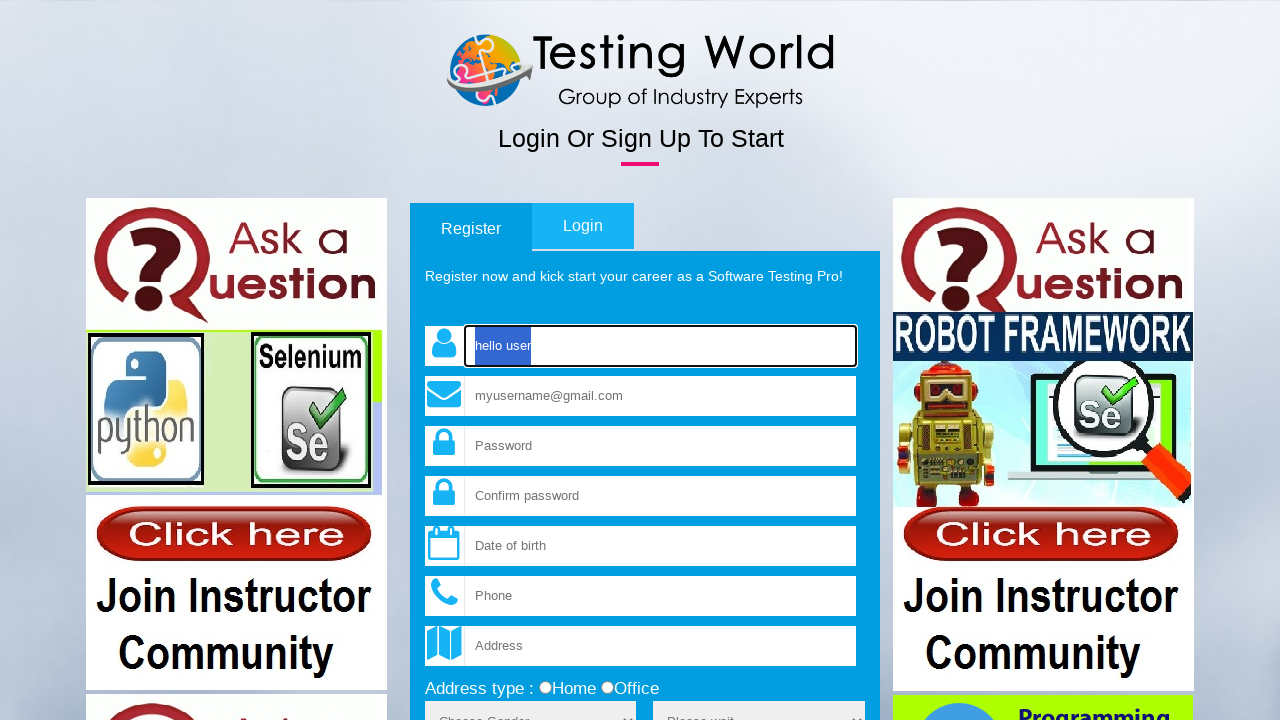

Released Alt key
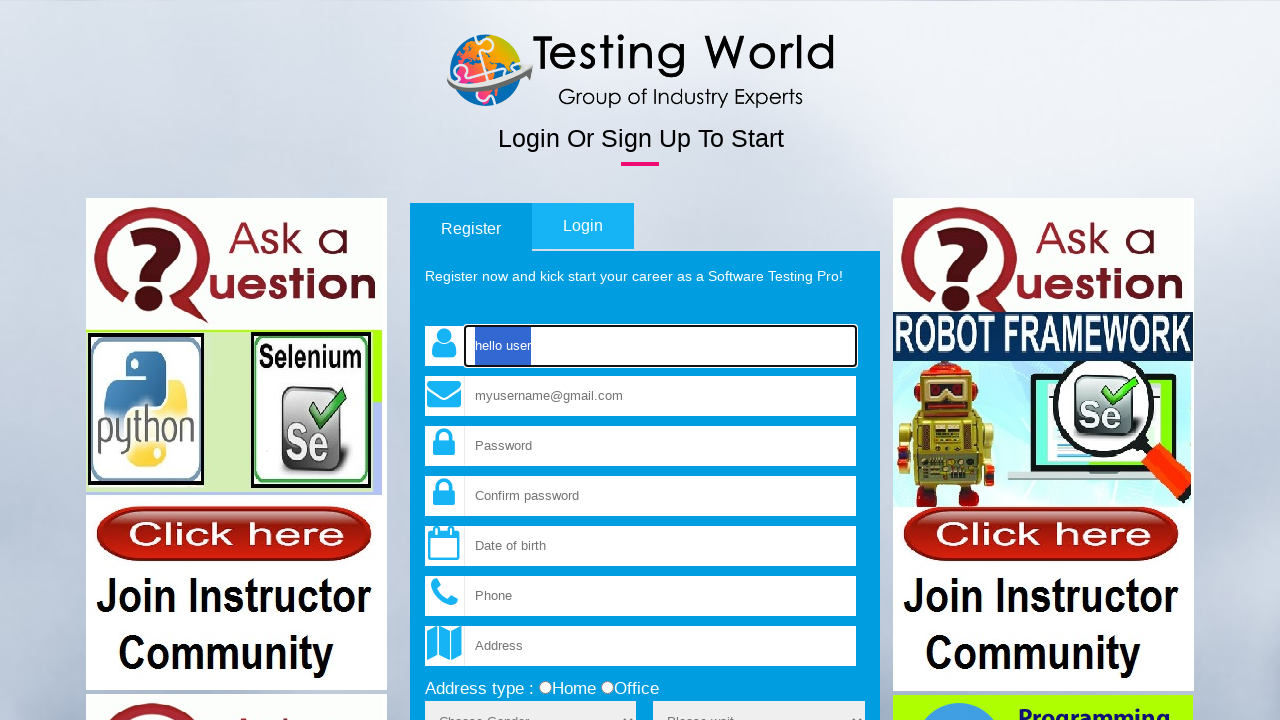

Released Control key
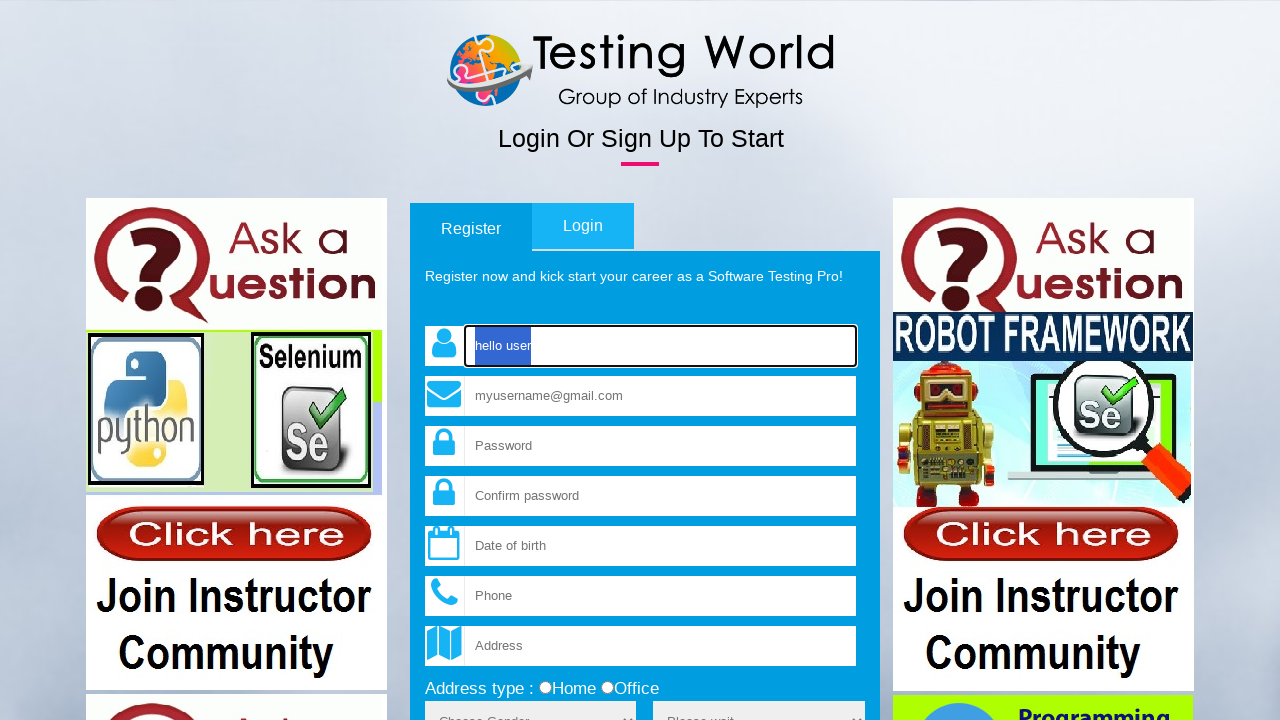

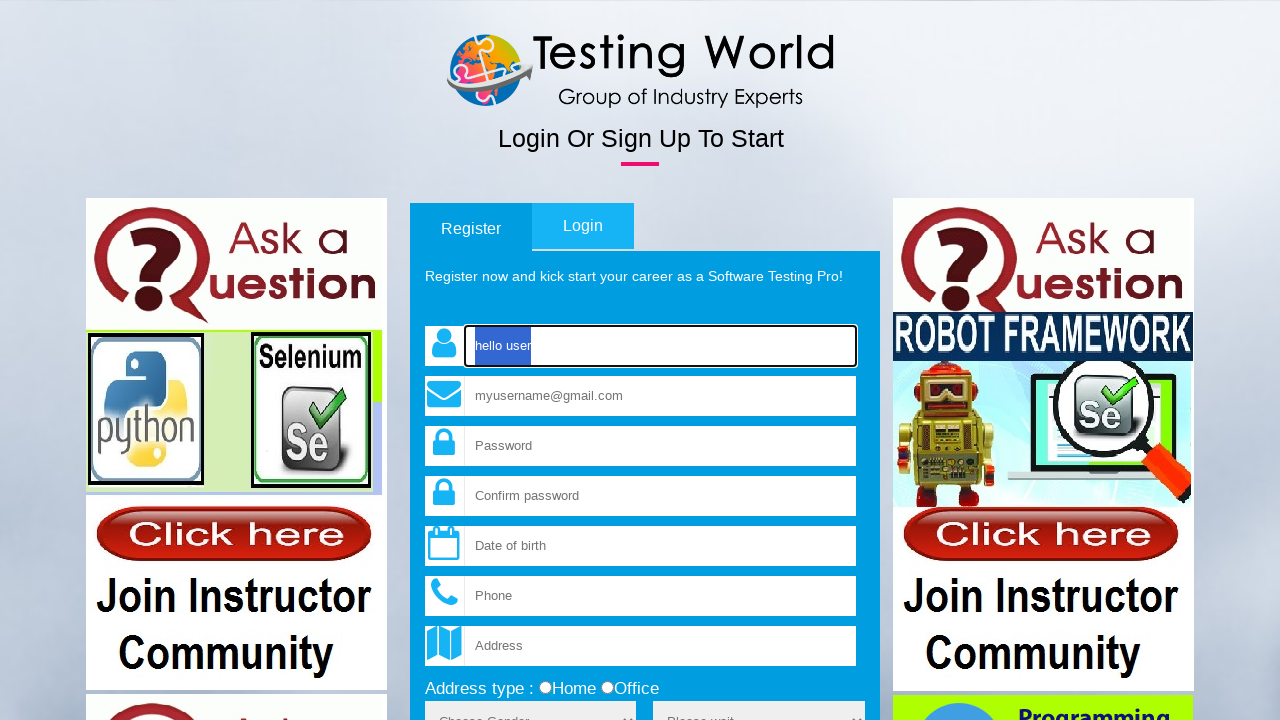